Tests retrieving input values and attributes from form fields, clearing an input, and verifying placeholder attributes.

Starting URL: https://letcode.in/edit

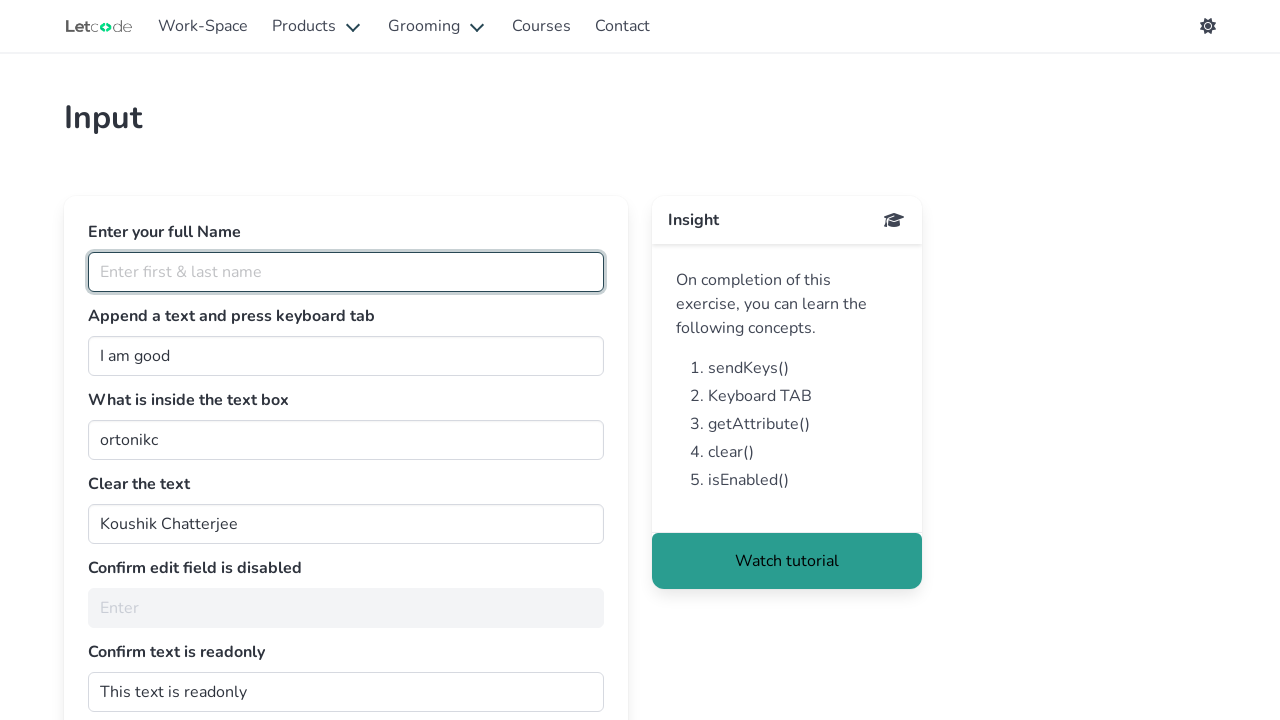

Retrieved input value from #getMe element
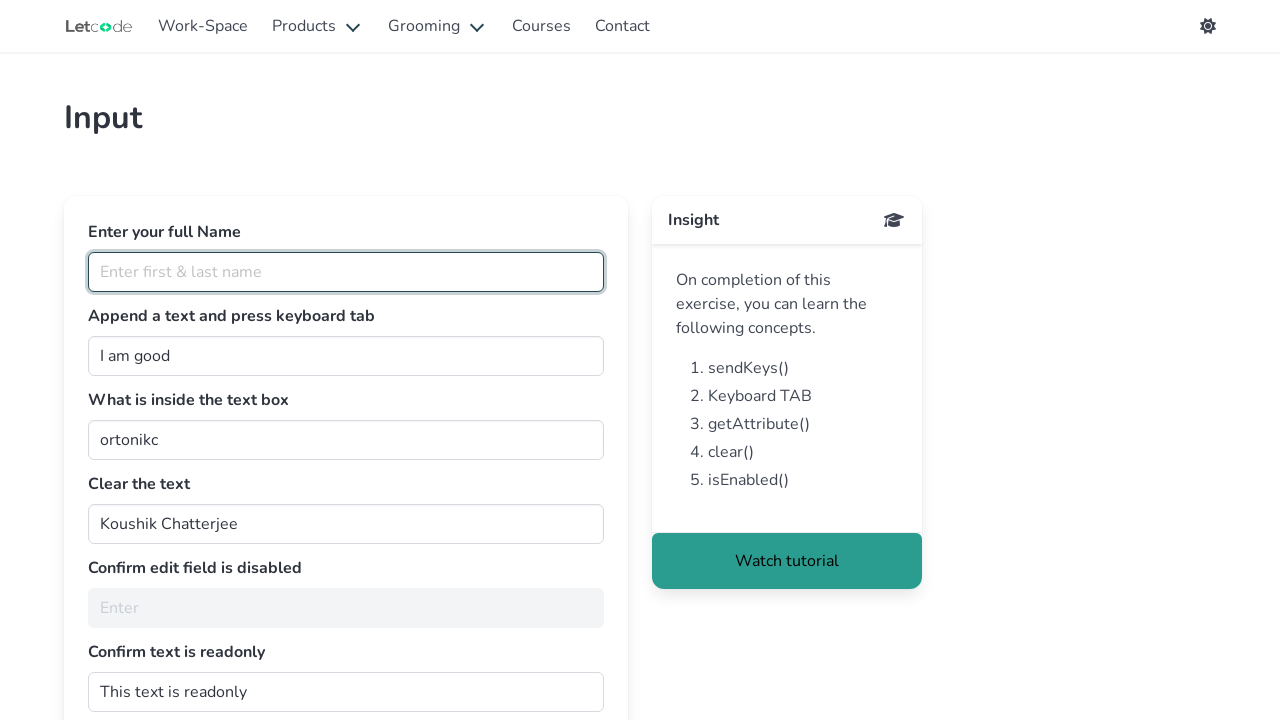

Cleared the input value in #getMe field on #getMe
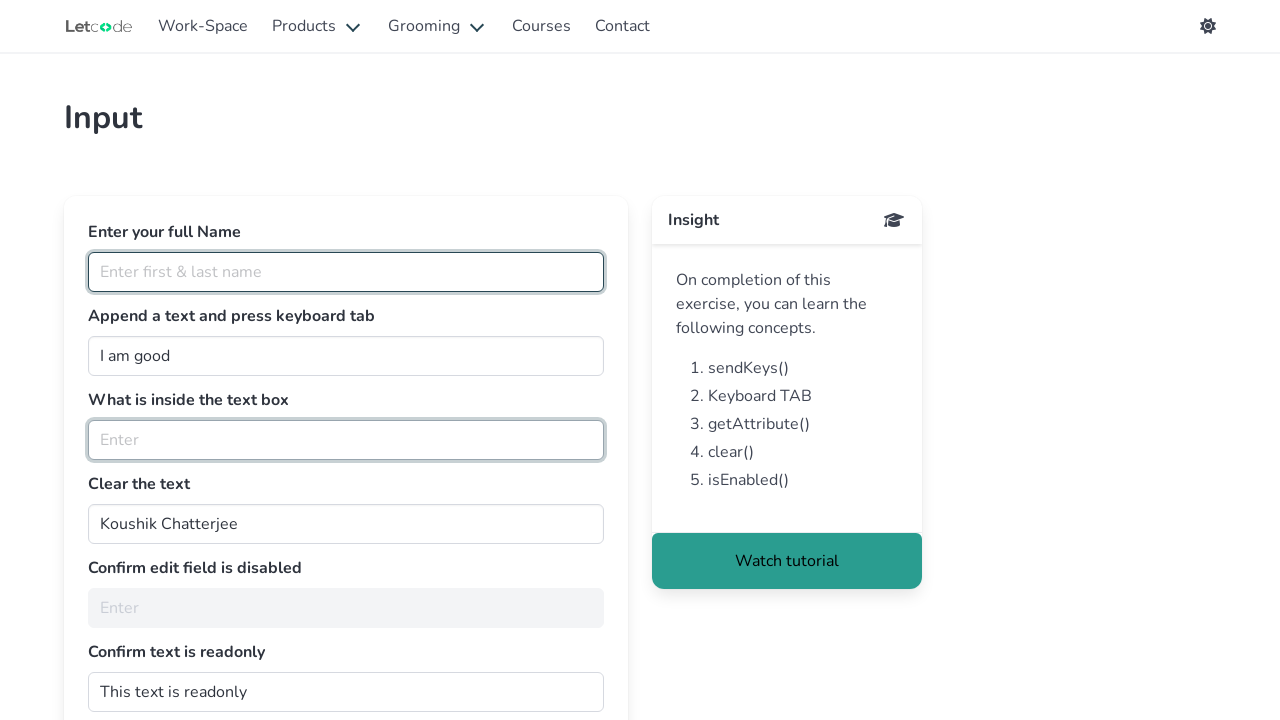

Verified placeholder attribute on #fullName matches 'Enter first & last name'
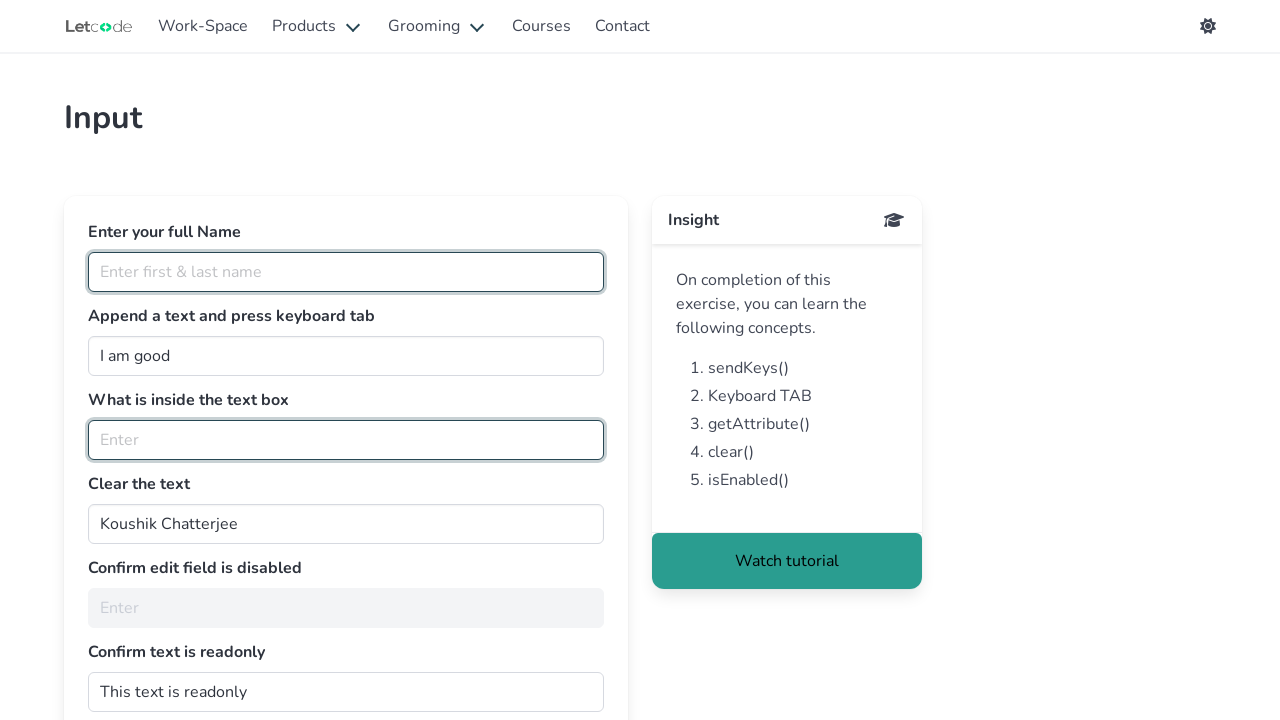

Navigated back to the previous page
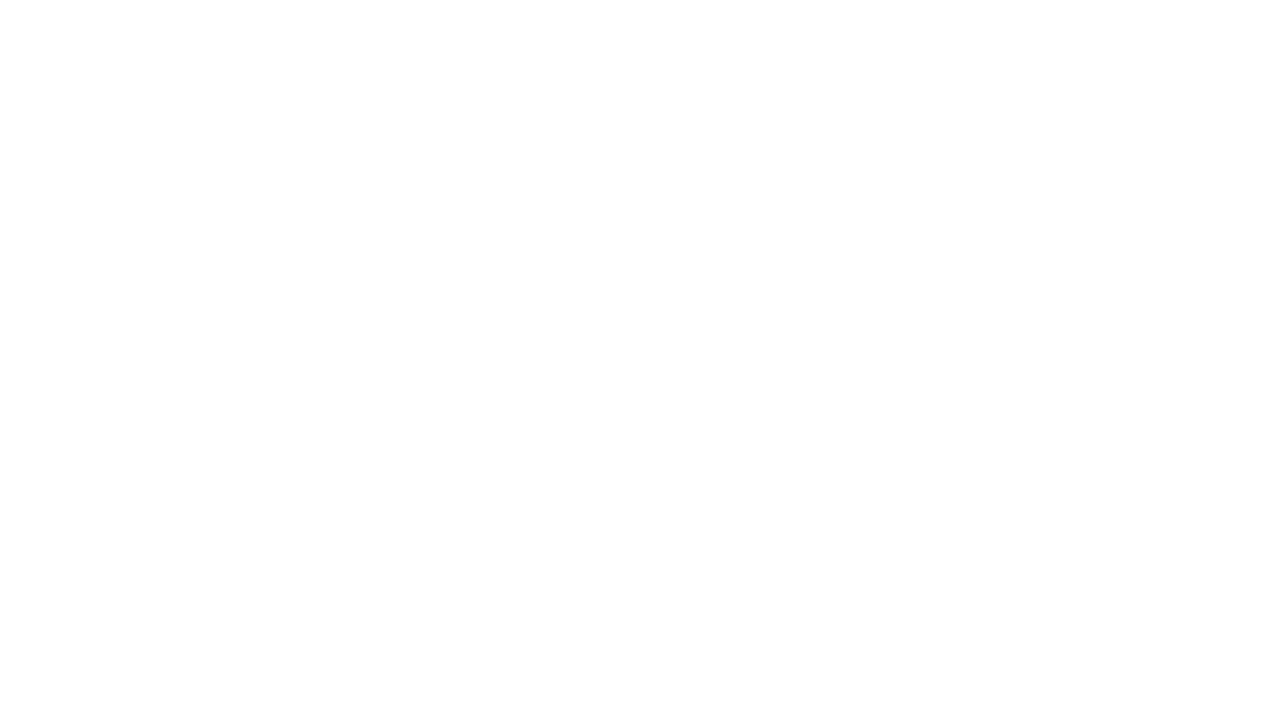

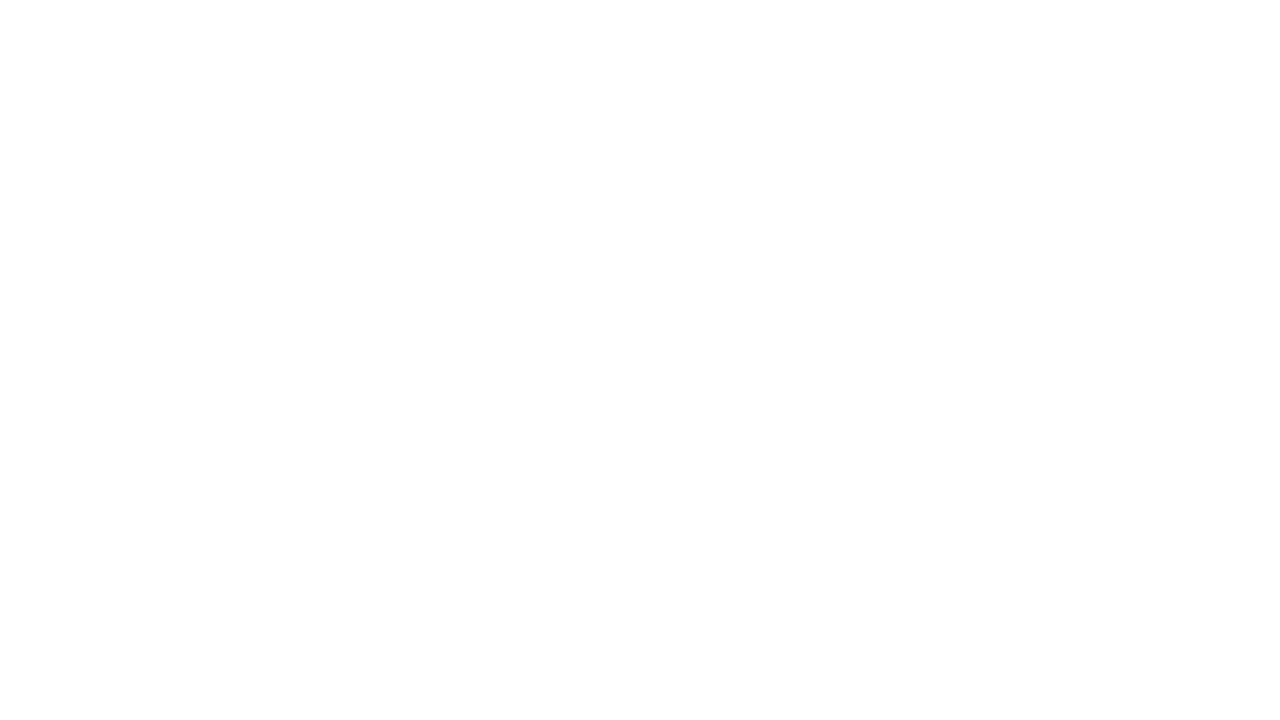